Tests JavaScript alert handling by triggering an alert and accepting it

Starting URL: https://the-internet.herokuapp.com/javascript_alerts

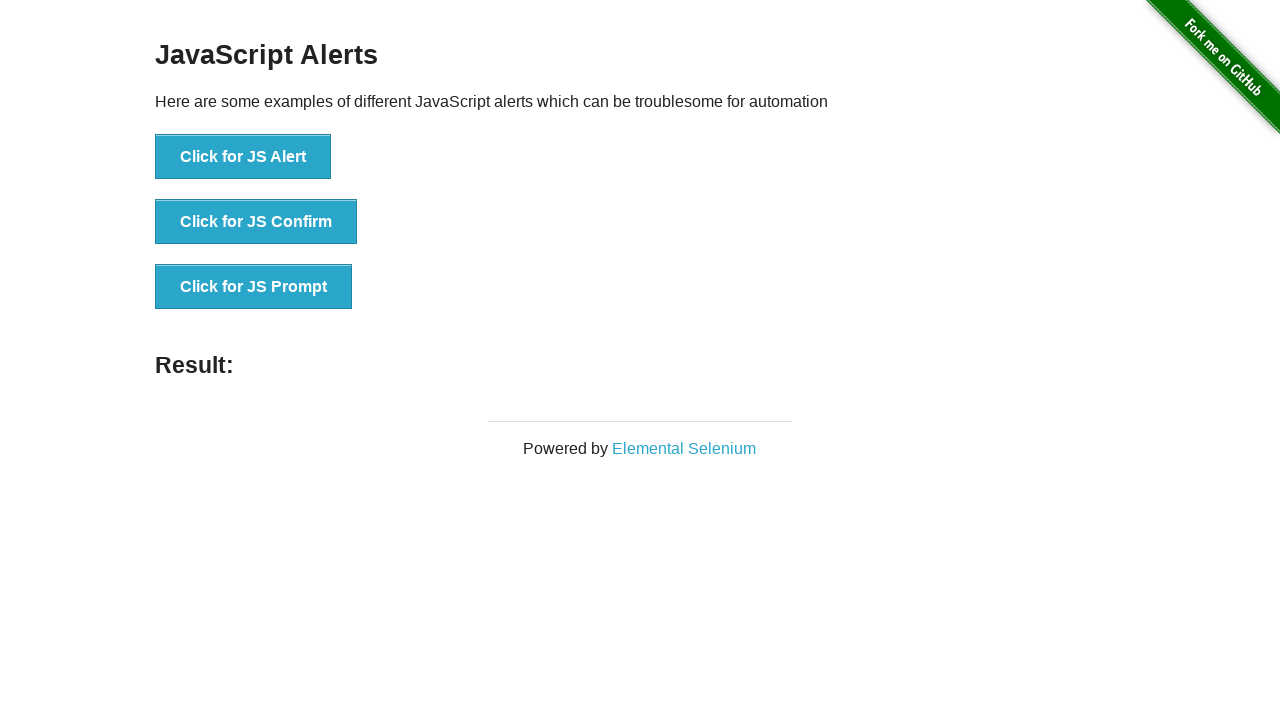

Clicked button to trigger JavaScript alert at (243, 157) on xpath=//button[text()='Click for JS Alert']
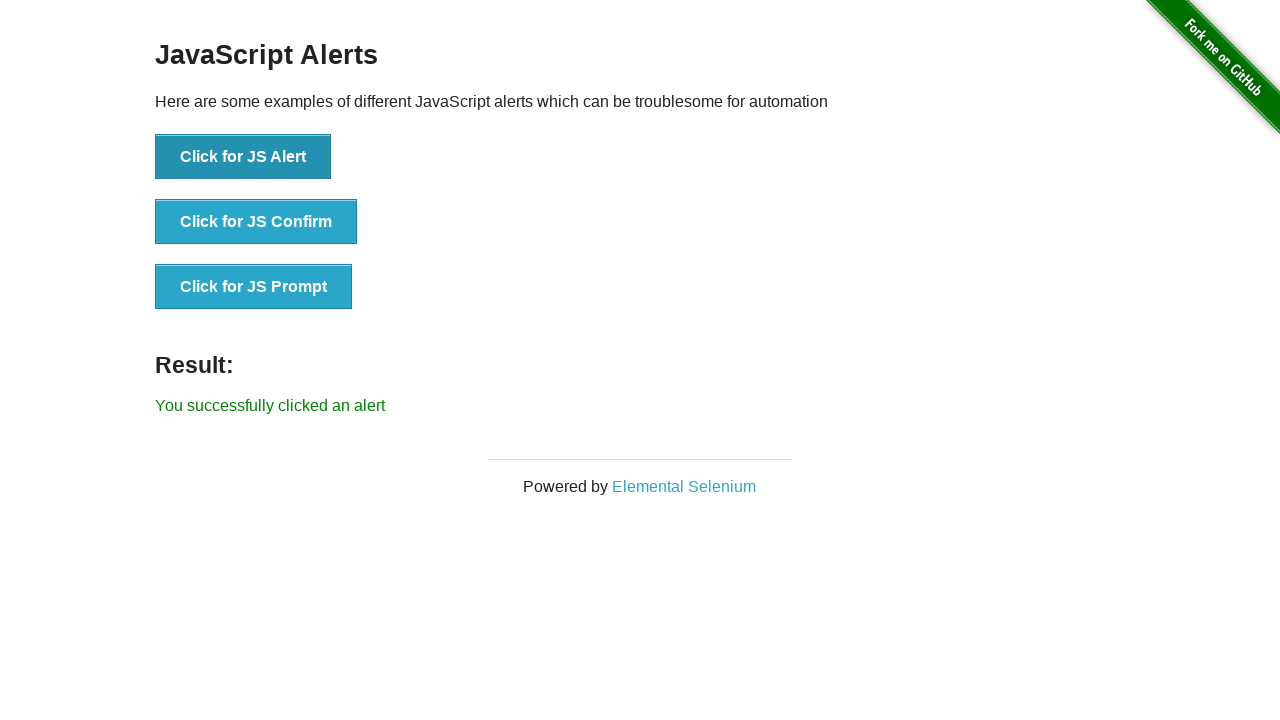

Set up dialog handler to accept alerts
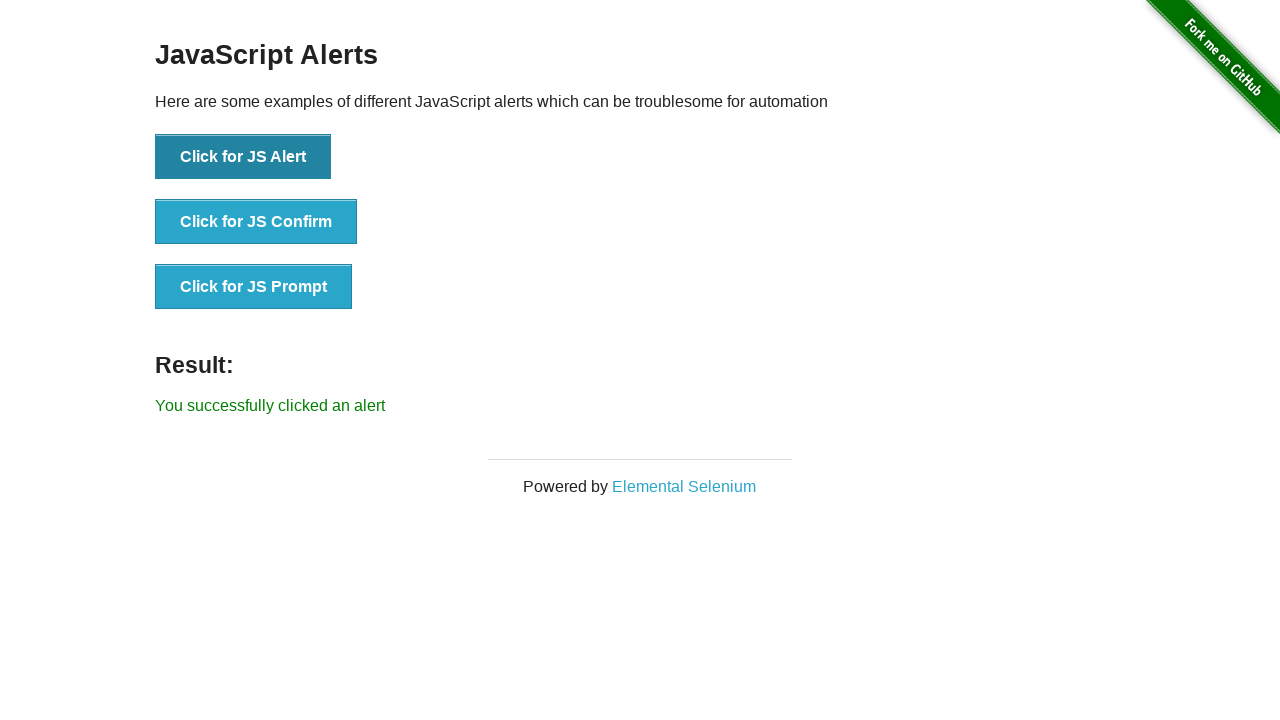

Clicked button to trigger JavaScript alert again and accepted it at (243, 157) on xpath=//button[text()='Click for JS Alert']
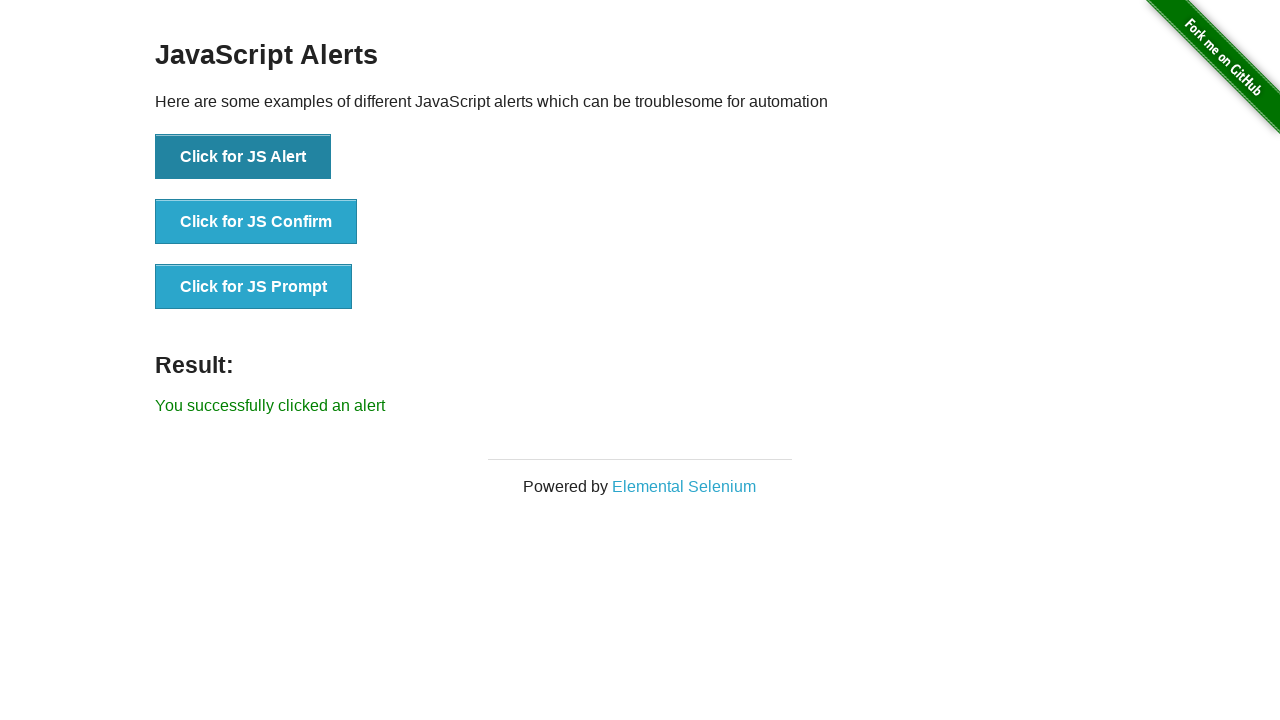

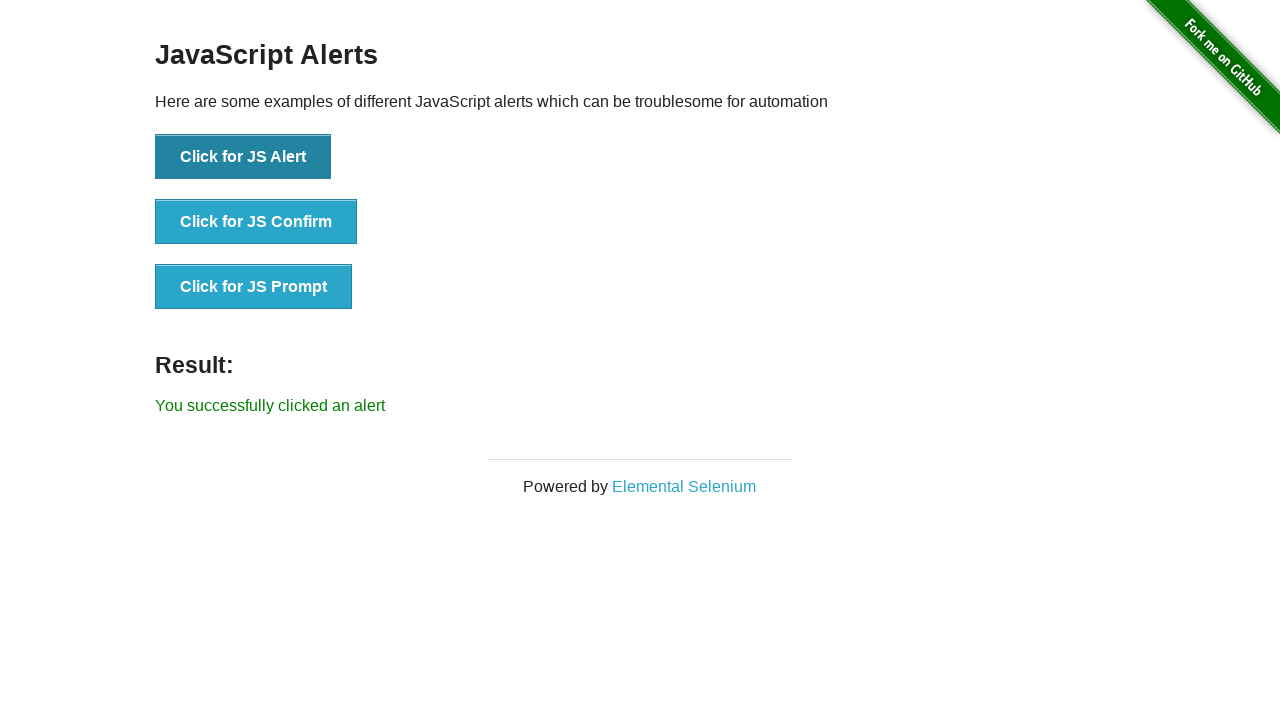